Tests form submission on a challenge page by extracting a value from an image attribute, performing a mathematical calculation, filling in the answer, checking required checkboxes, and submitting the form.

Starting URL: http://suninjuly.github.io/get_attribute.html

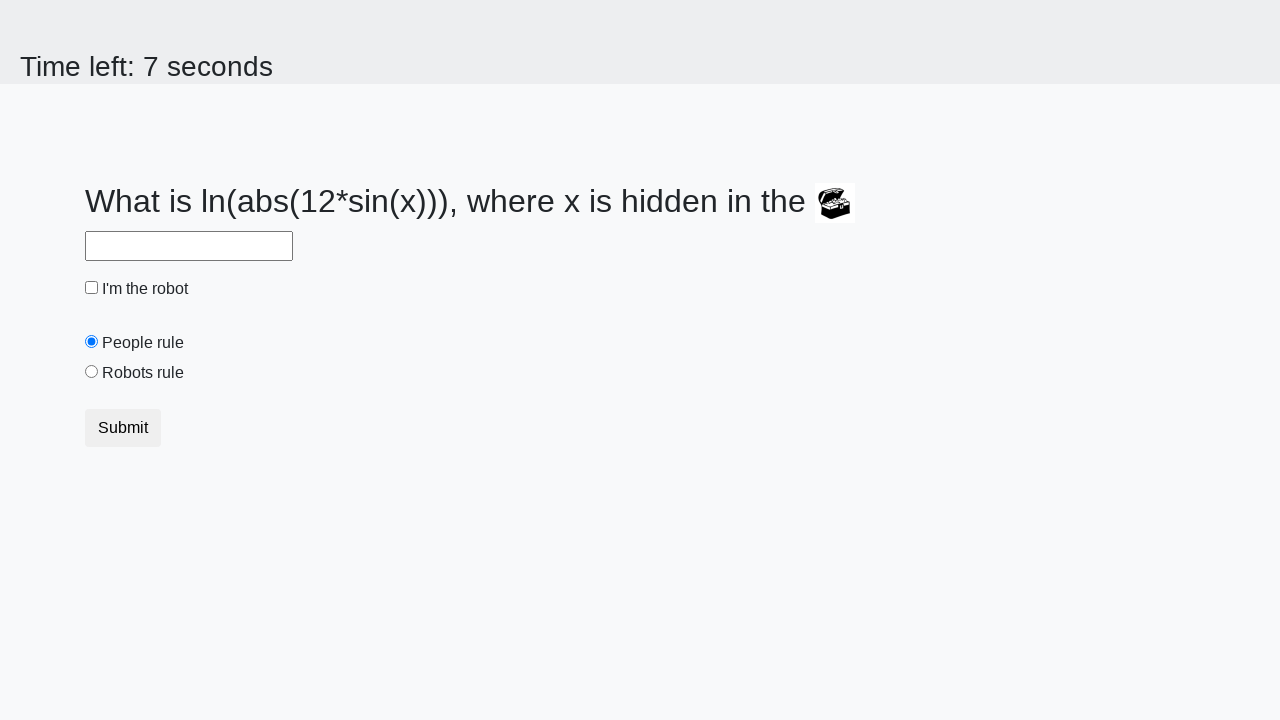

Located the image element on the page
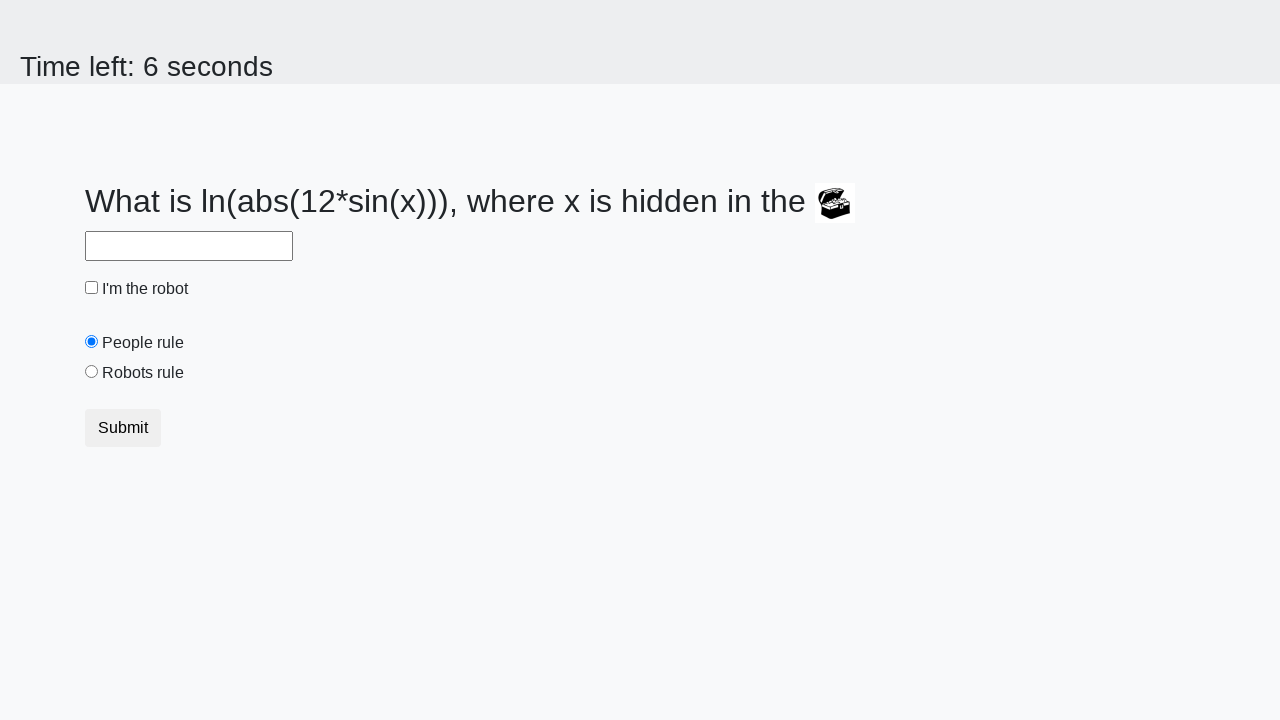

Extracted 'valuex' attribute from image: 442
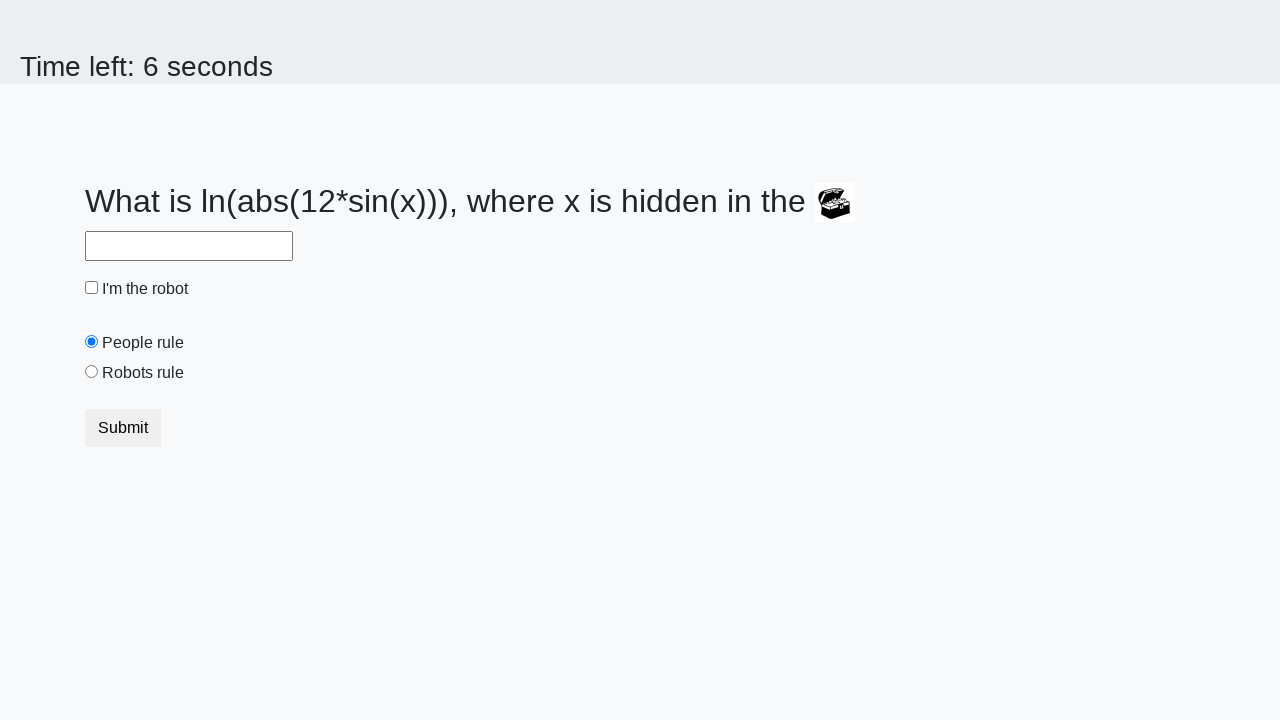

Calculated answer using mathematical formula: 2.288649232197699
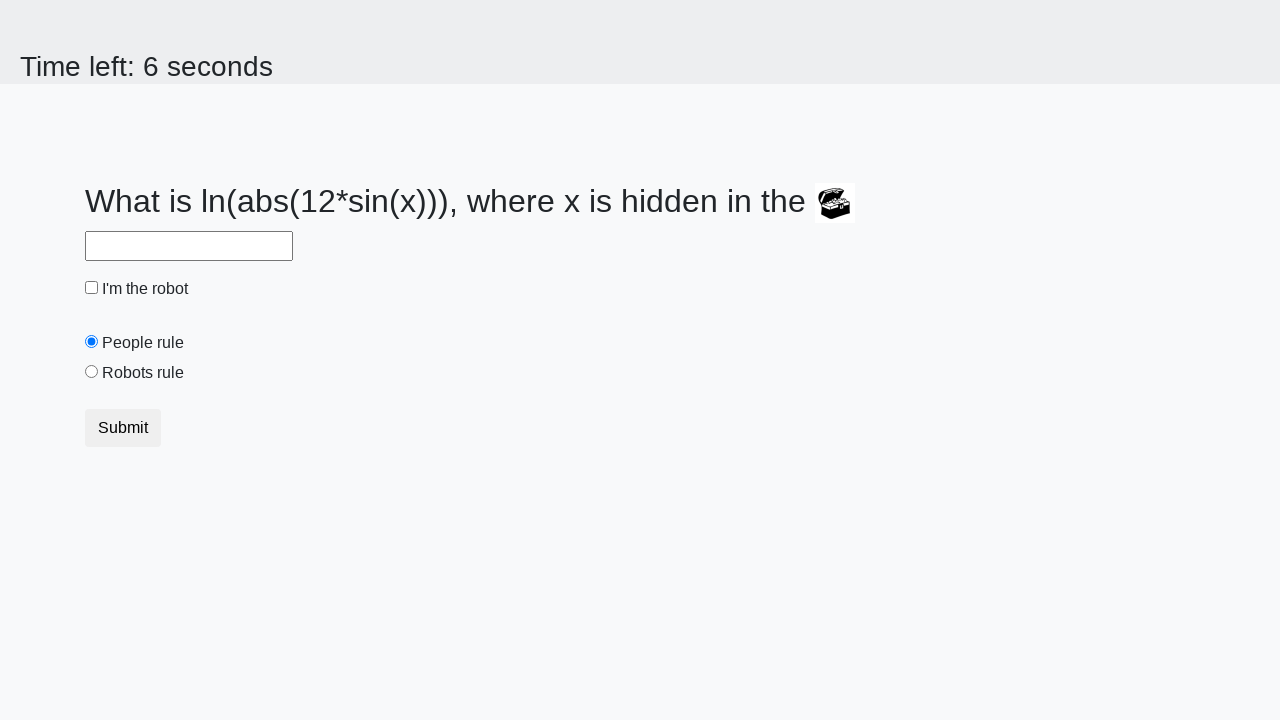

Filled answer field with calculated value: 2.288649232197699 on #answer
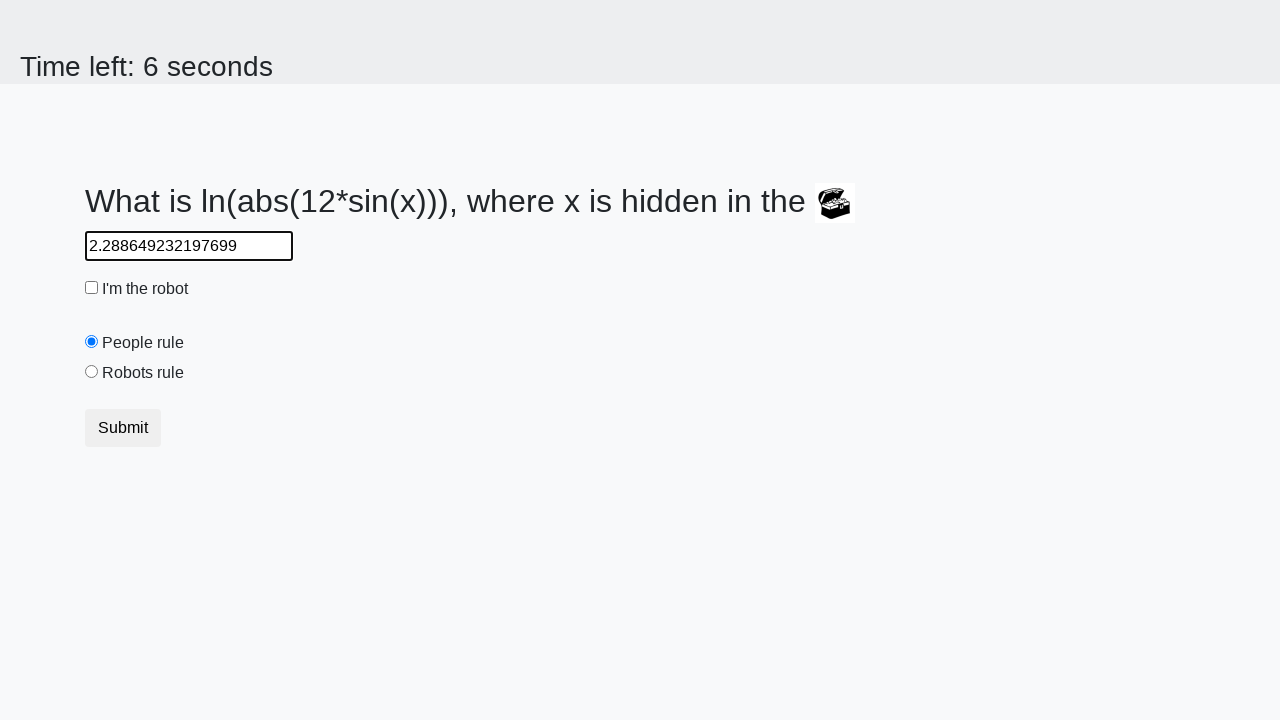

Checked the robot checkbox at (92, 288) on #robotCheckbox
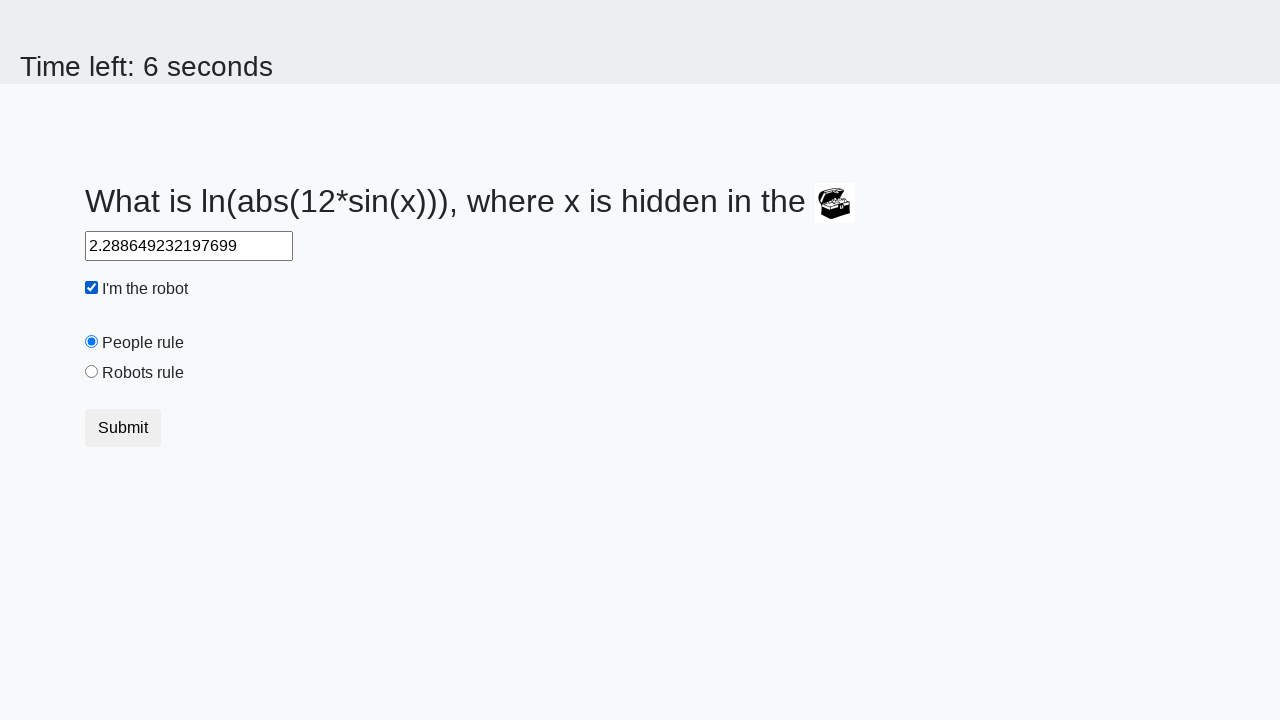

Checked the robots rule checkbox at (92, 372) on #robotsRule
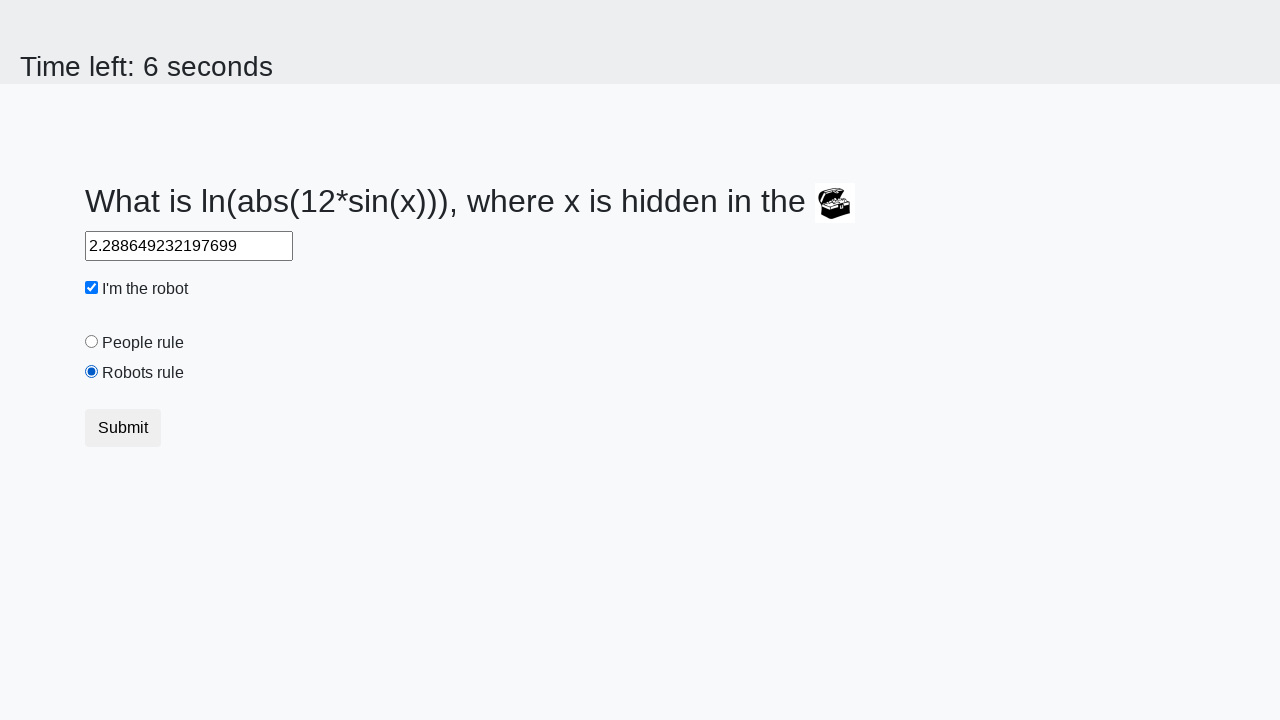

Clicked submit button to submit the form at (123, 428) on button
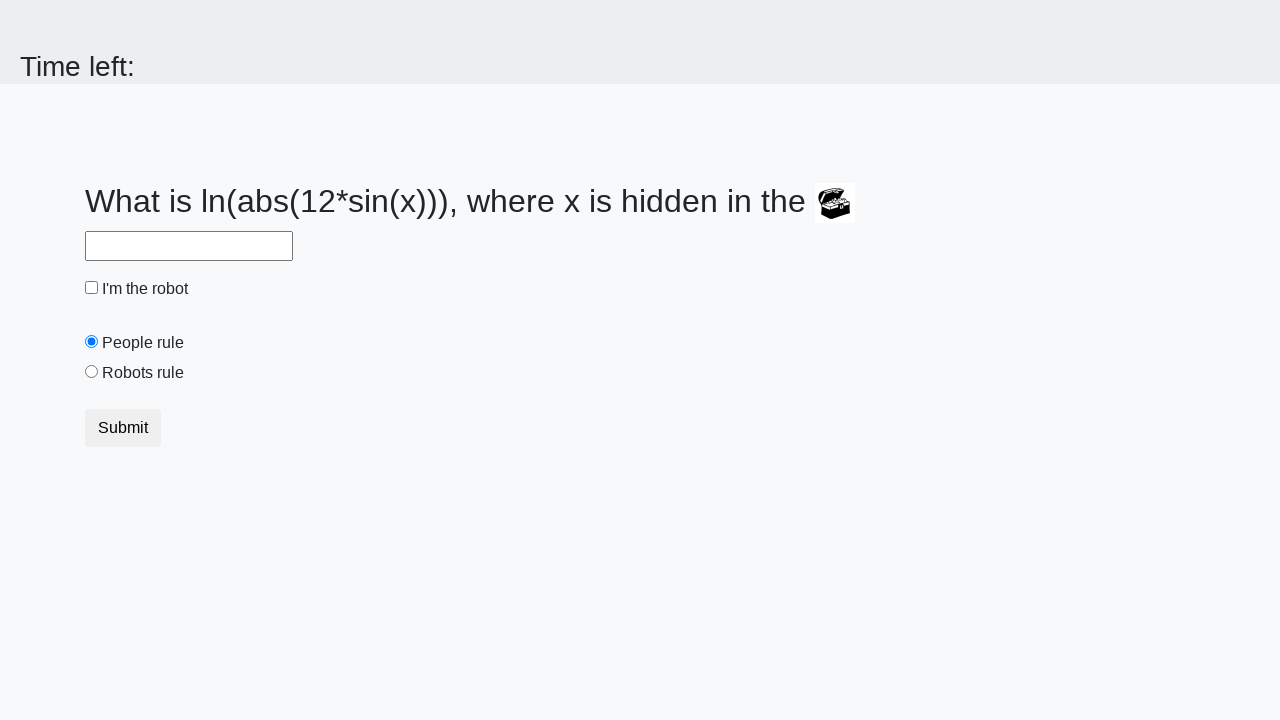

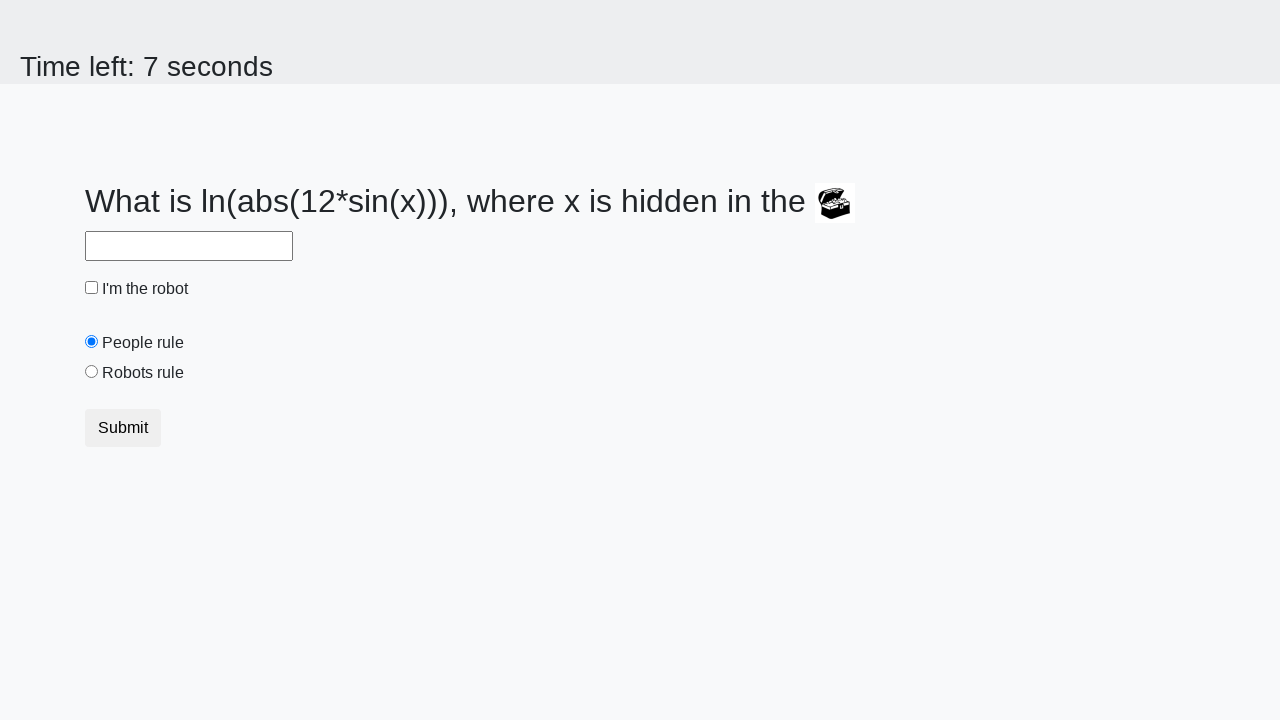